Tests dropdown menu interaction by hovering over "More" menu item and clicking on "Requirements" submenu option

Starting URL: https://qspidersglobal.com/learn/

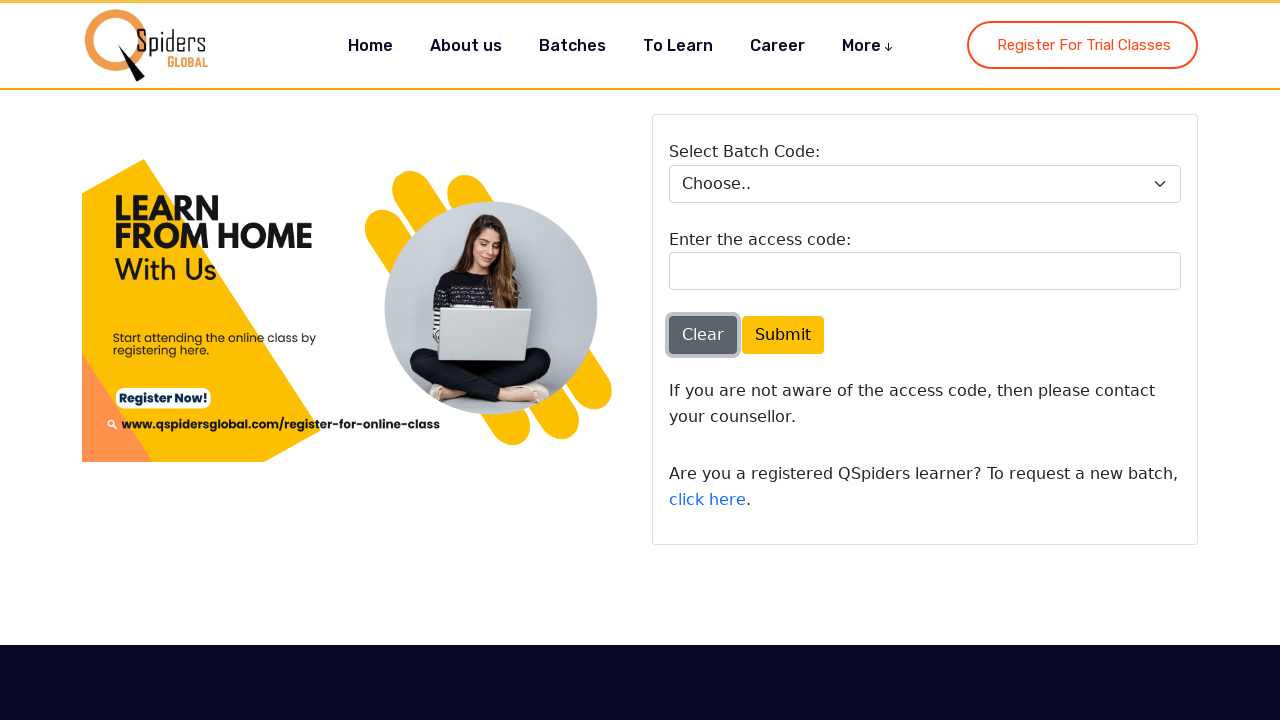

Located 'More' menu item in navigation
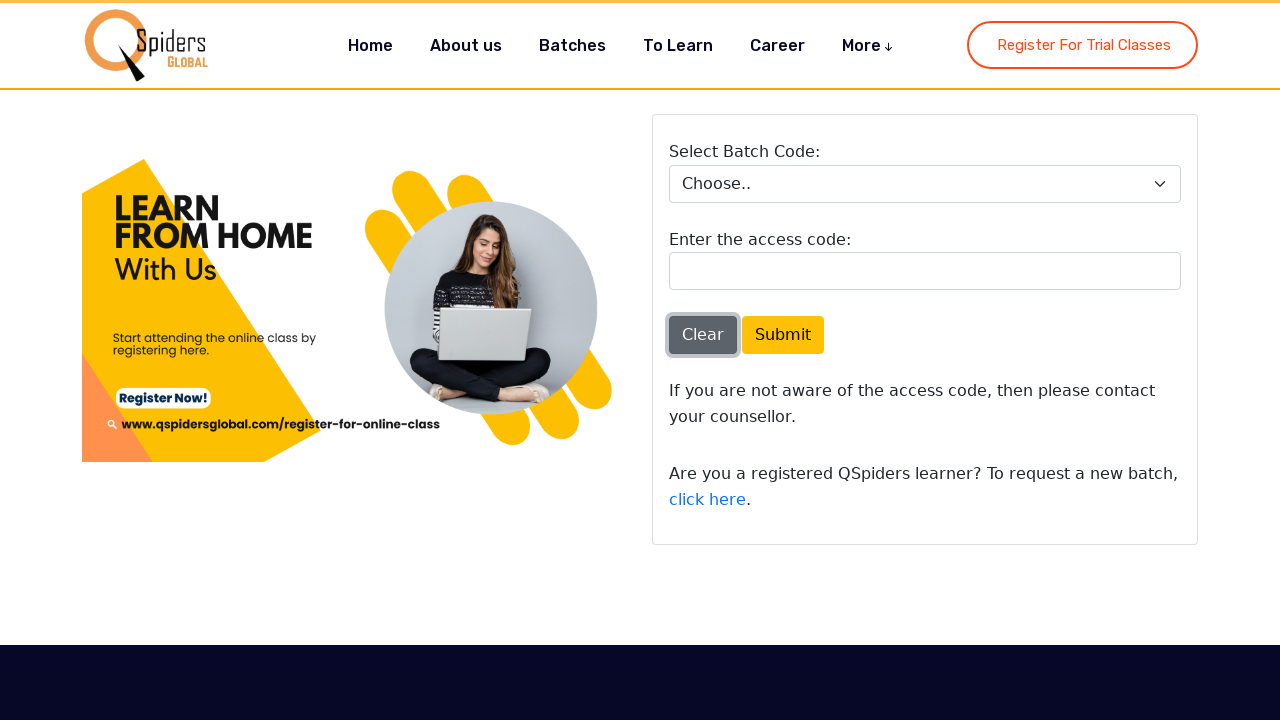

Hovered over 'More' menu item to reveal dropdown at (870, 45) on xpath=//a[text()='More']
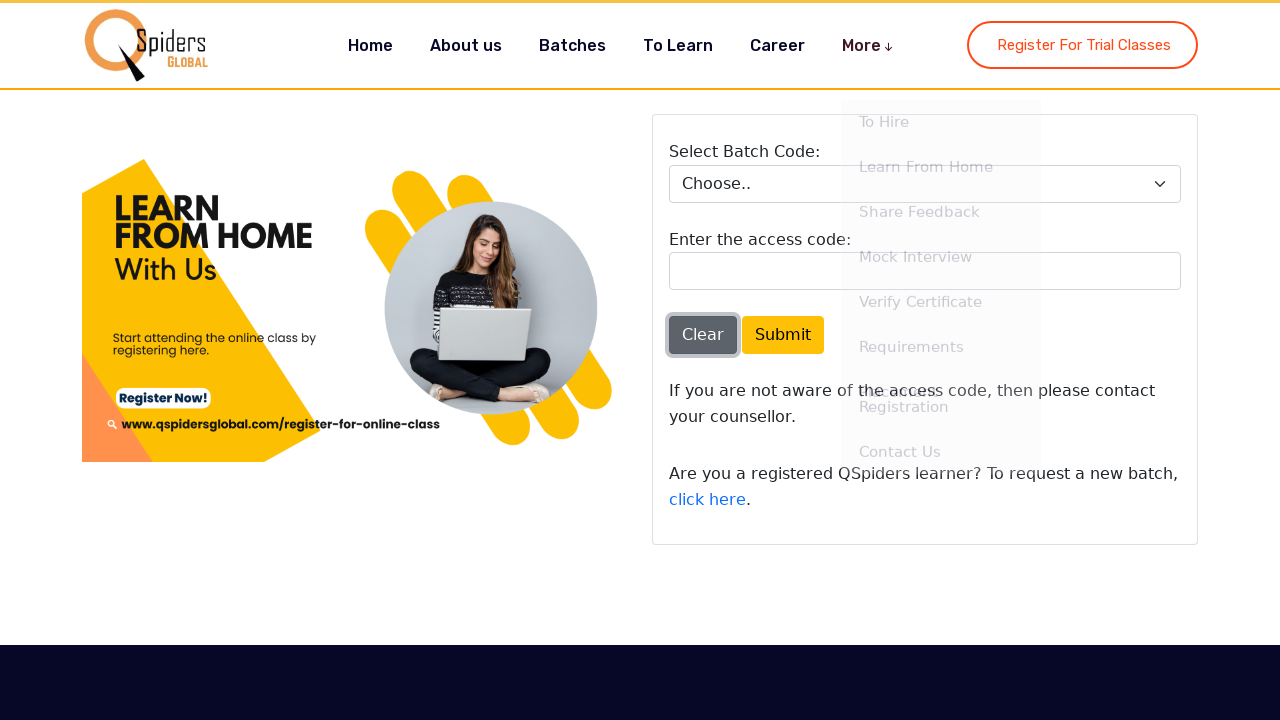

Clicked on 'Requirements' submenu option at (941, 331) on (//a[text()='Requirements'])[1]
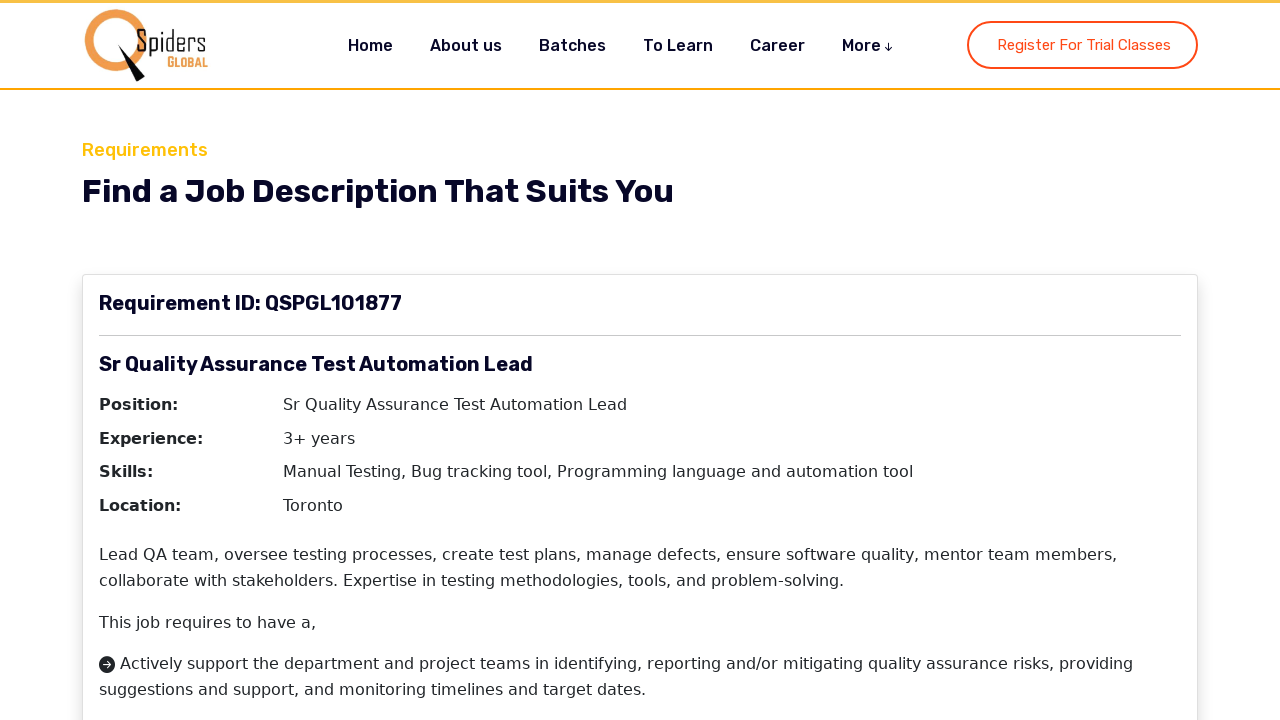

Page navigation completed and network idle
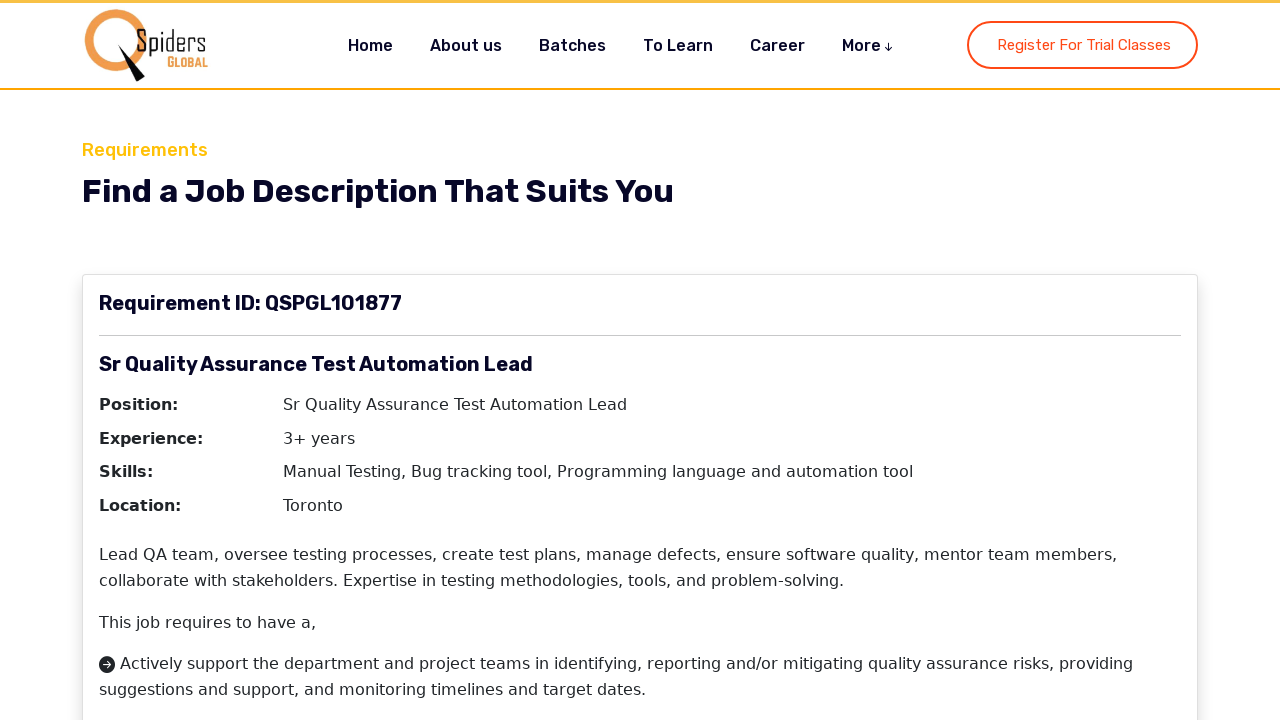

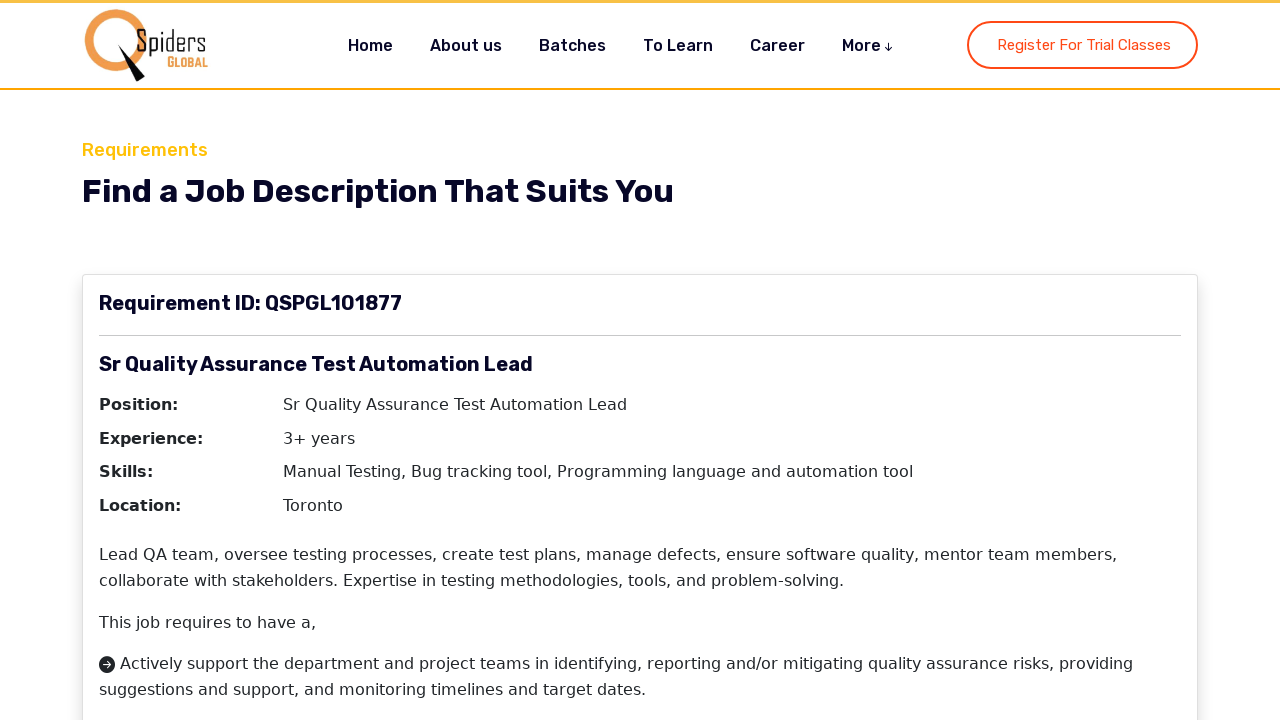